Tests Angular ng2-select dropdown by selecting "Barcelona" from the single city selection dropdown and verifying the selection.

Starting URL: https://valor-software.com/ng2-select/

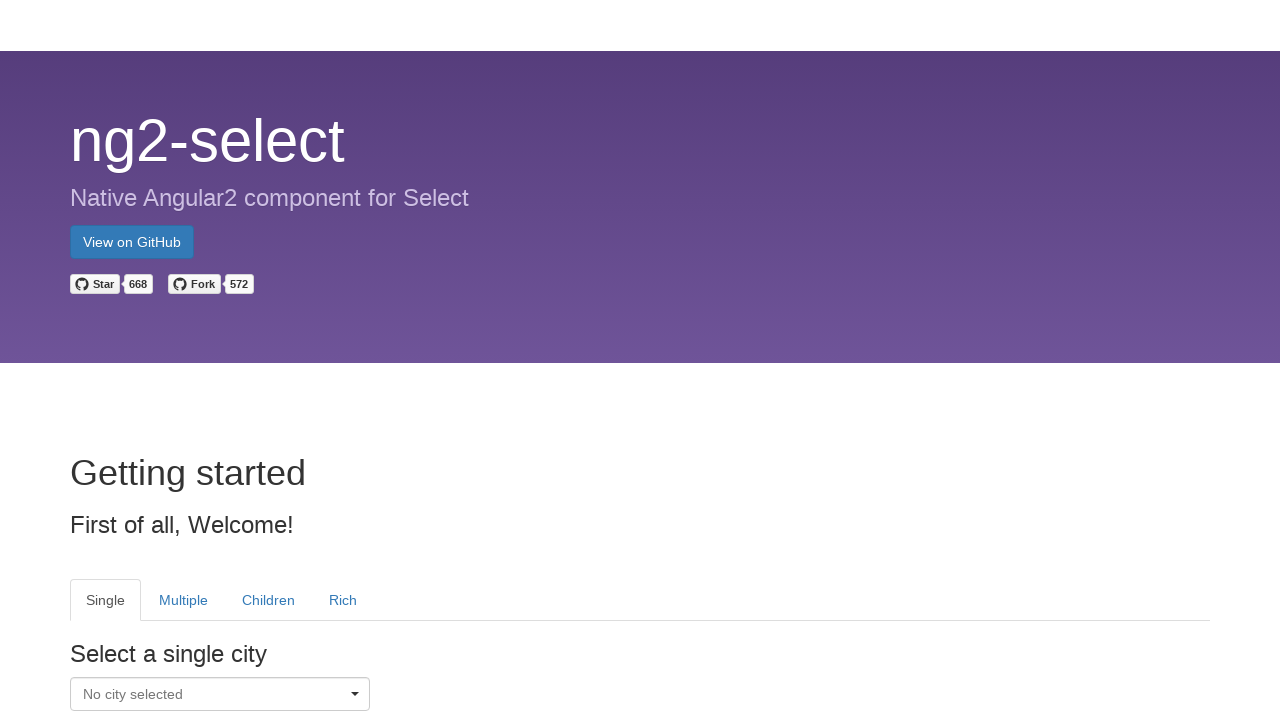

Clicked on the Single tab dropdown container at (220, 694) on tab[heading='Single'] div[class*='ui-select-container']
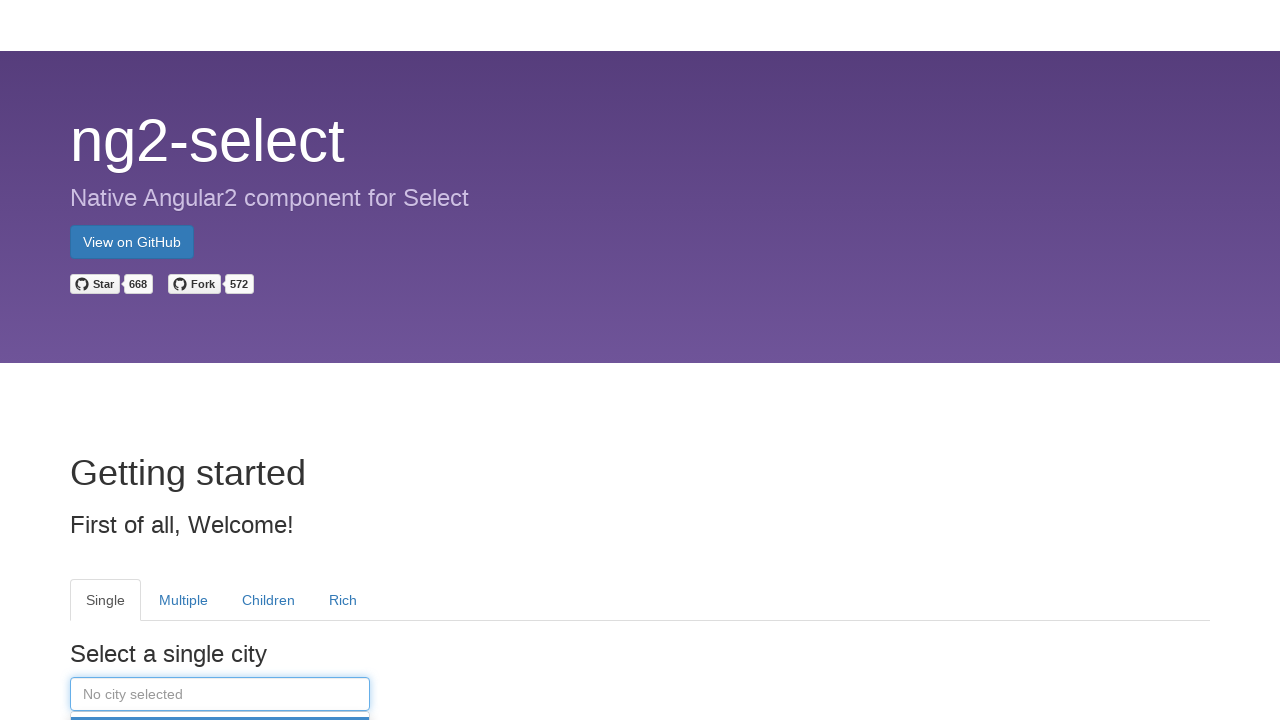

Dropdown menu options loaded
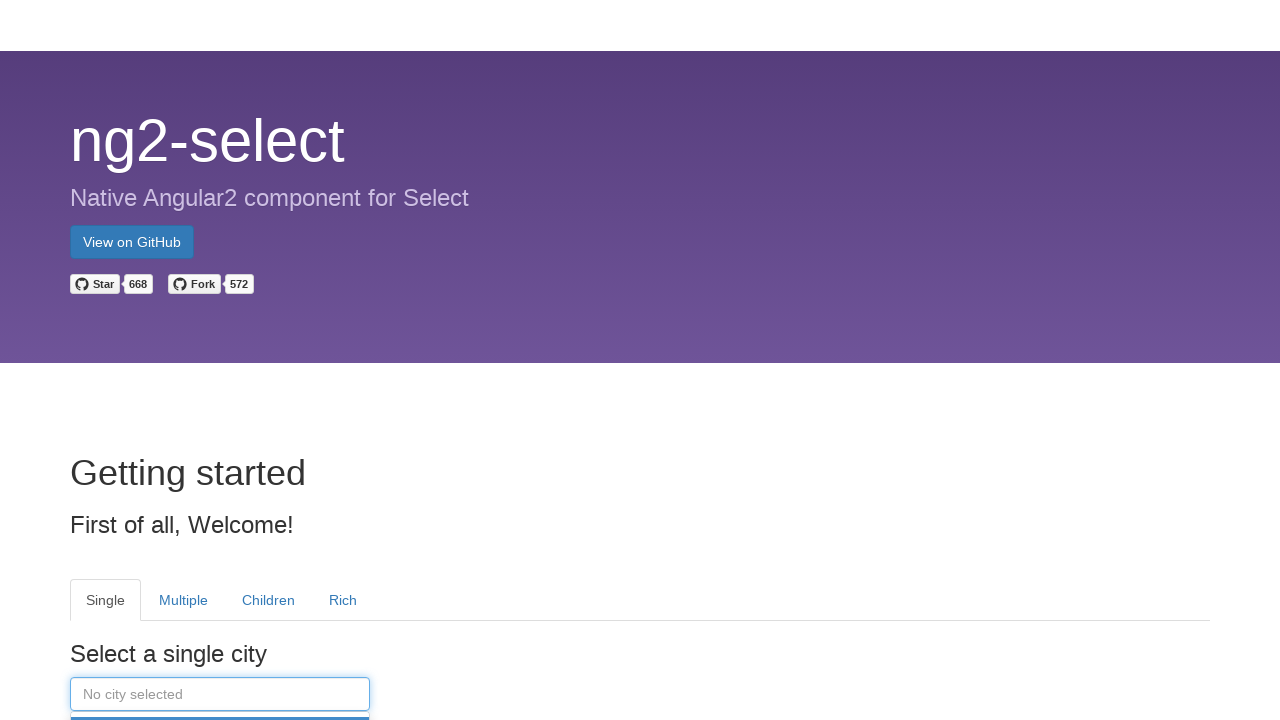

Selected 'Barcelona' from the dropdown menu at (220, 360) on ul[role='menu'] li:has-text('Barcelona')
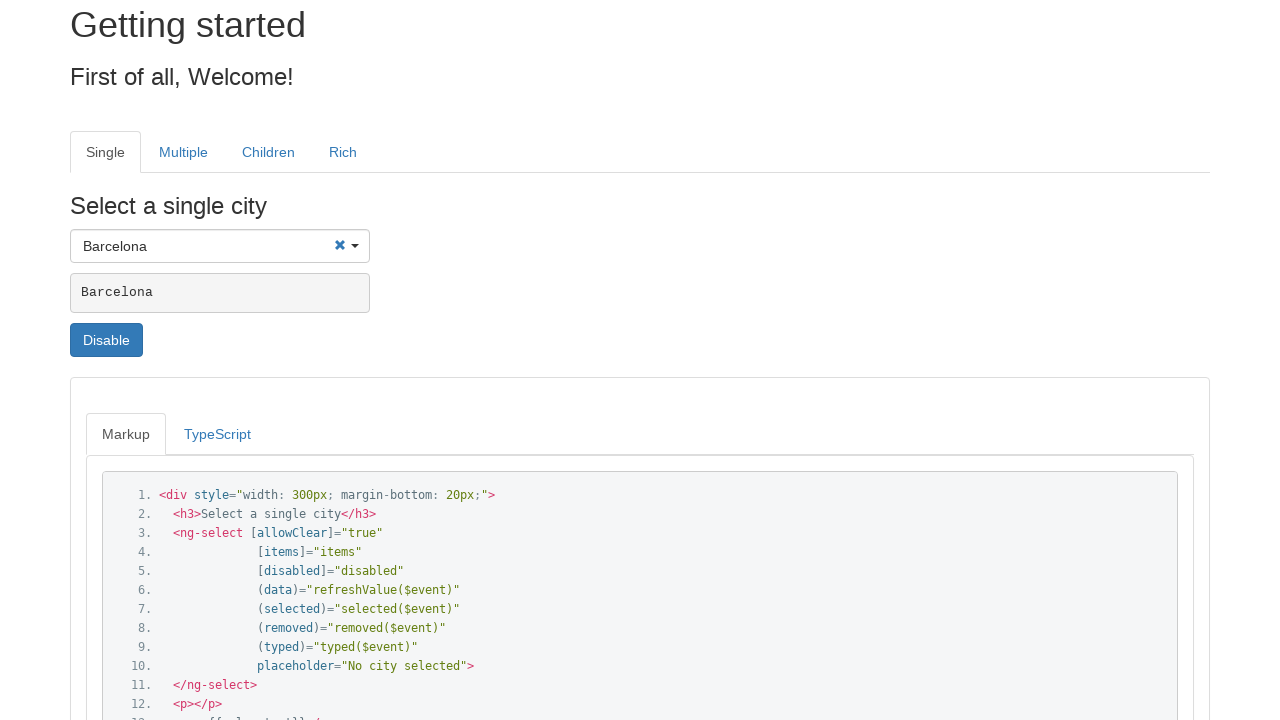

Verified that 'Barcelona' is displayed as the selected city
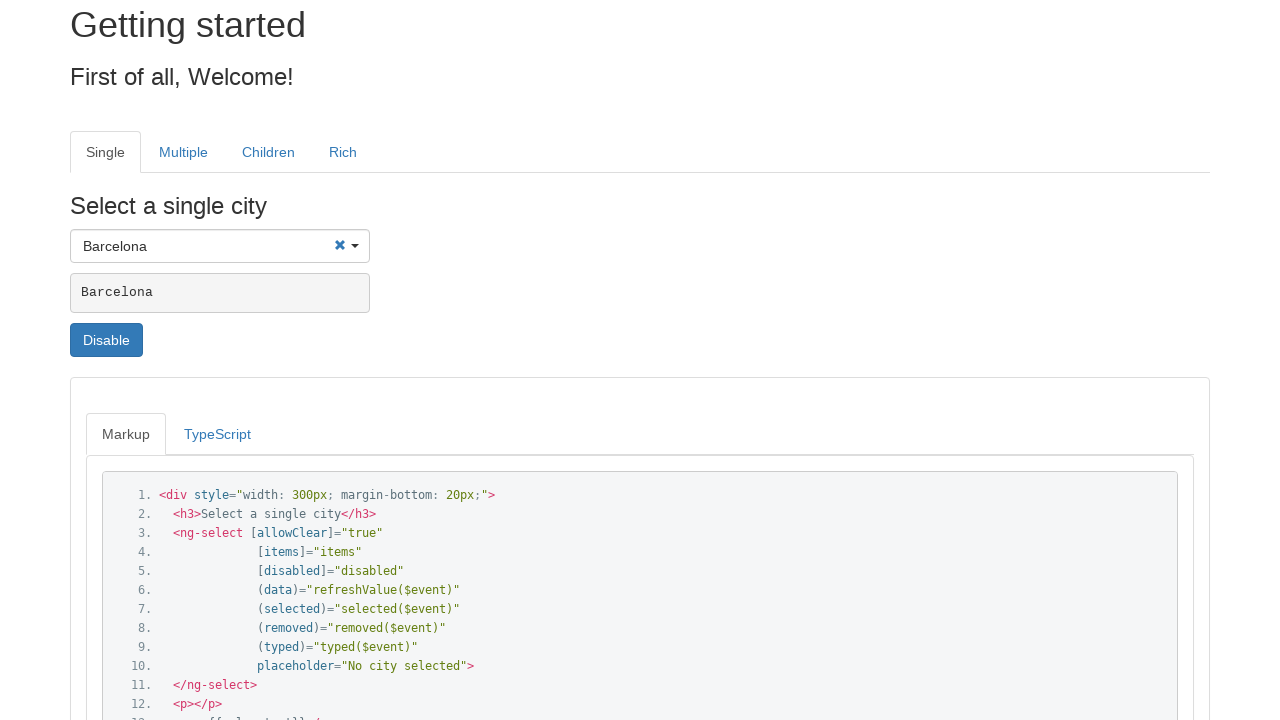

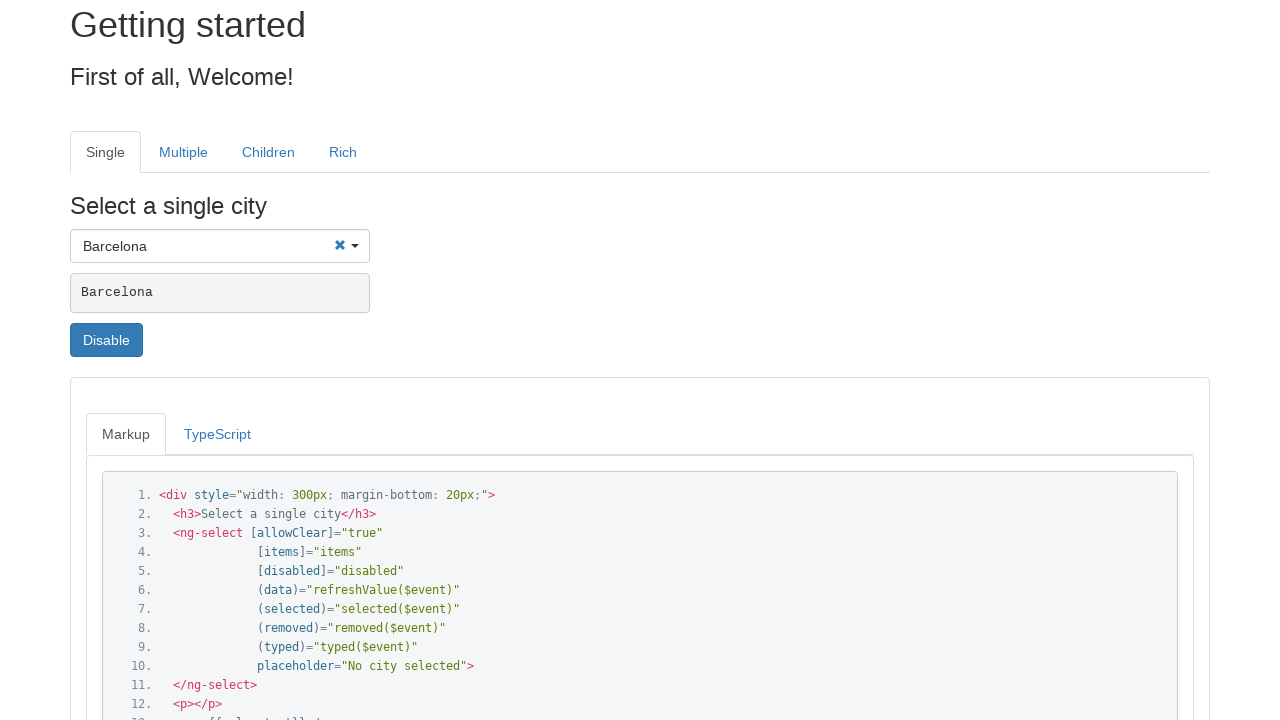